Tests accepting a basic JavaScript alert by clicking the JS Alert button and handling the alert

Starting URL: https://the-internet.herokuapp.com/javascript_alerts

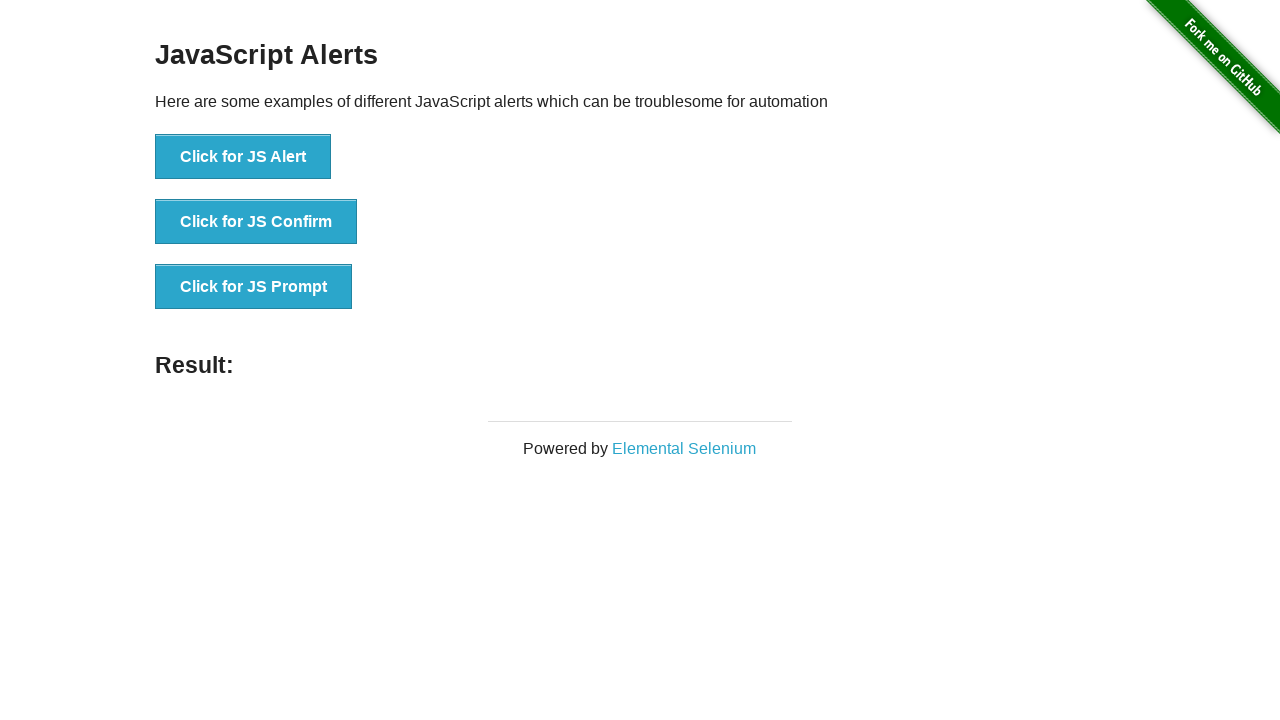

Clicked JS Alert button at (243, 157) on button[onclick='jsAlert()']
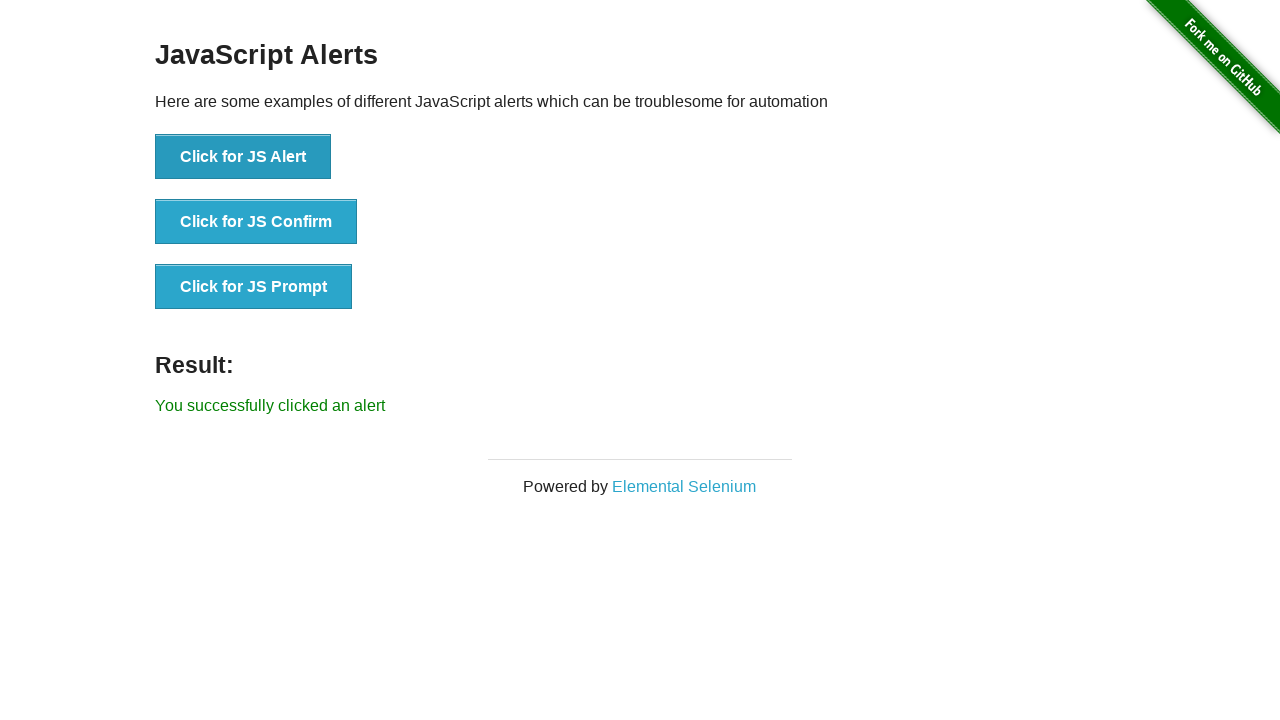

Set up dialog handler to accept alert
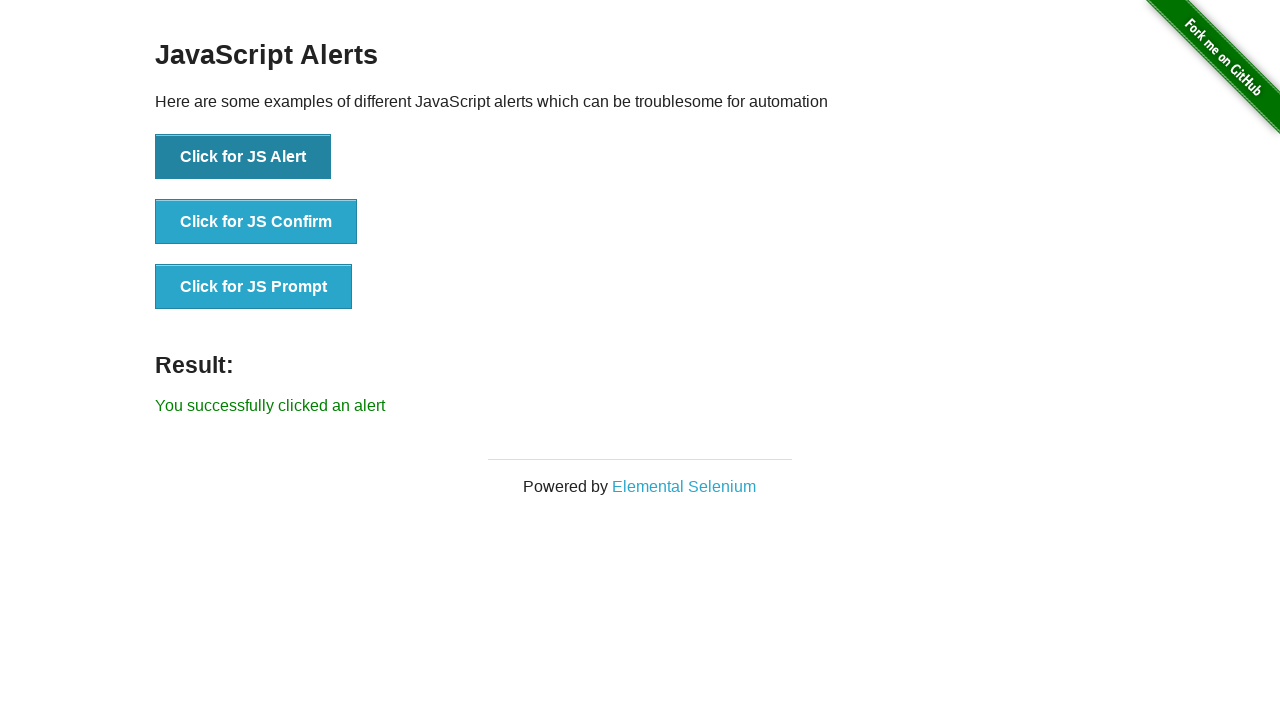

Alert accepted and result text appeared
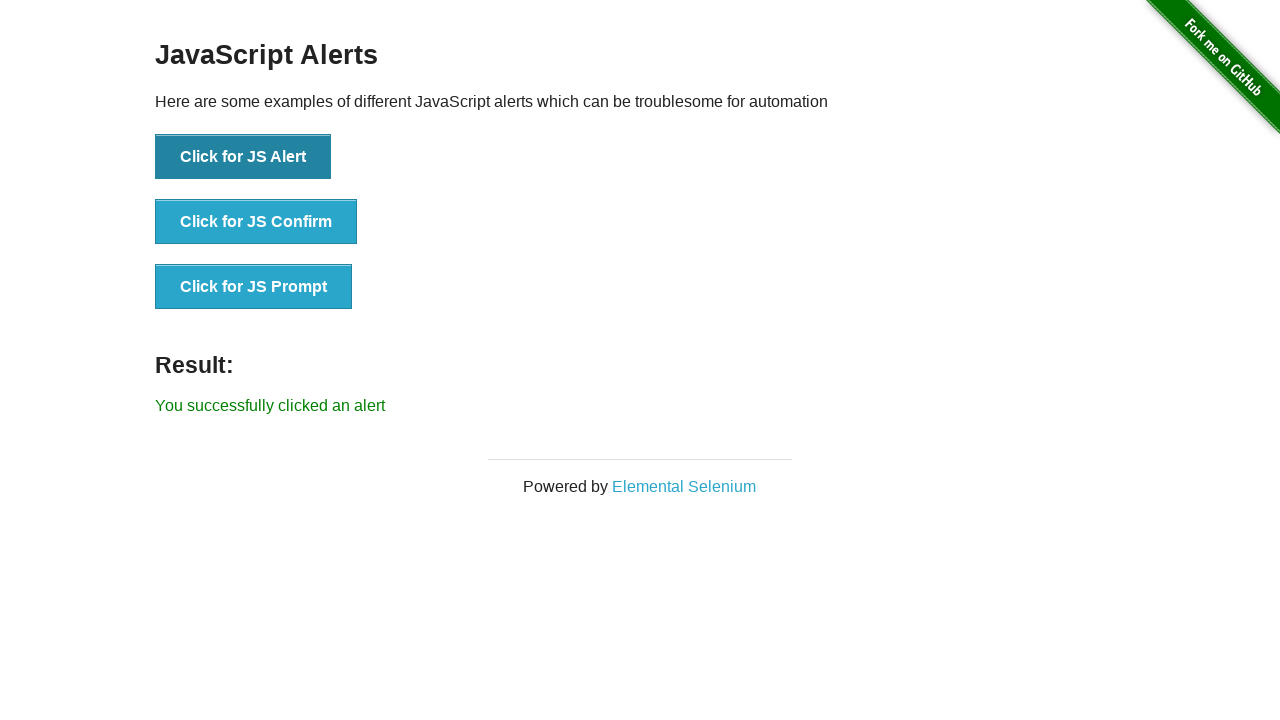

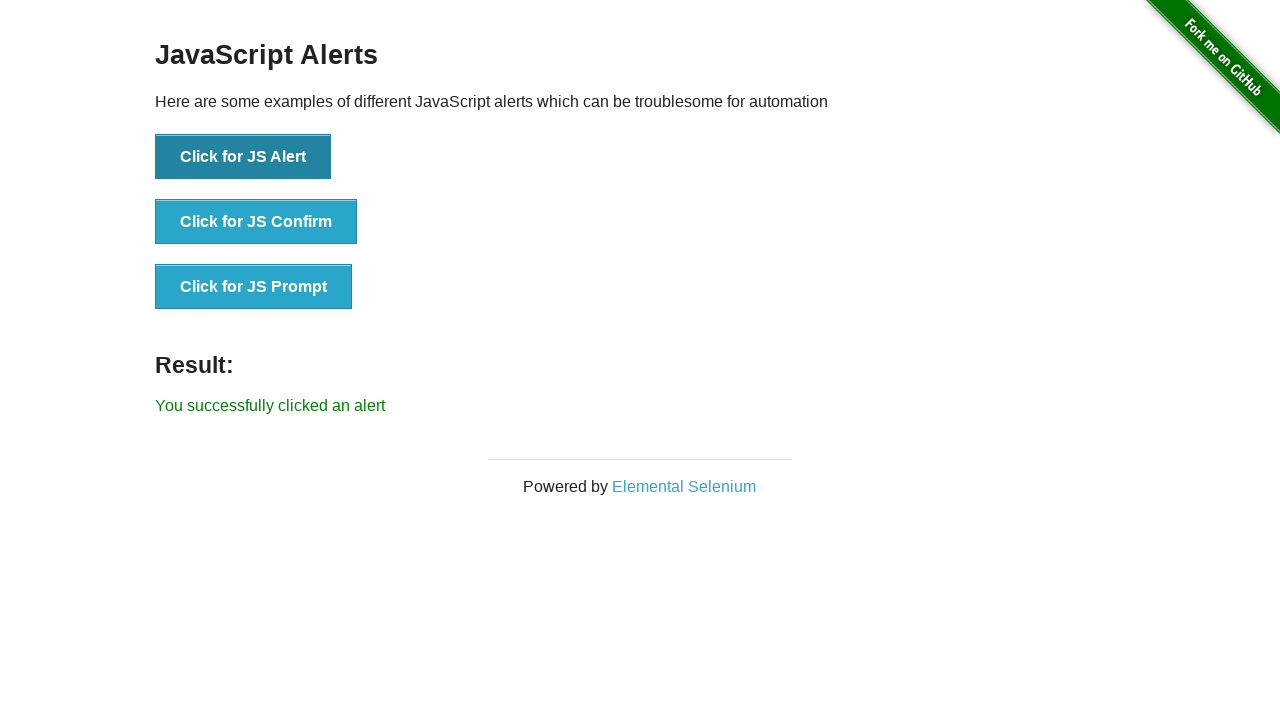